Navigates to the Masrawy news website and waits for the page to load

Starting URL: https://masrawy.com

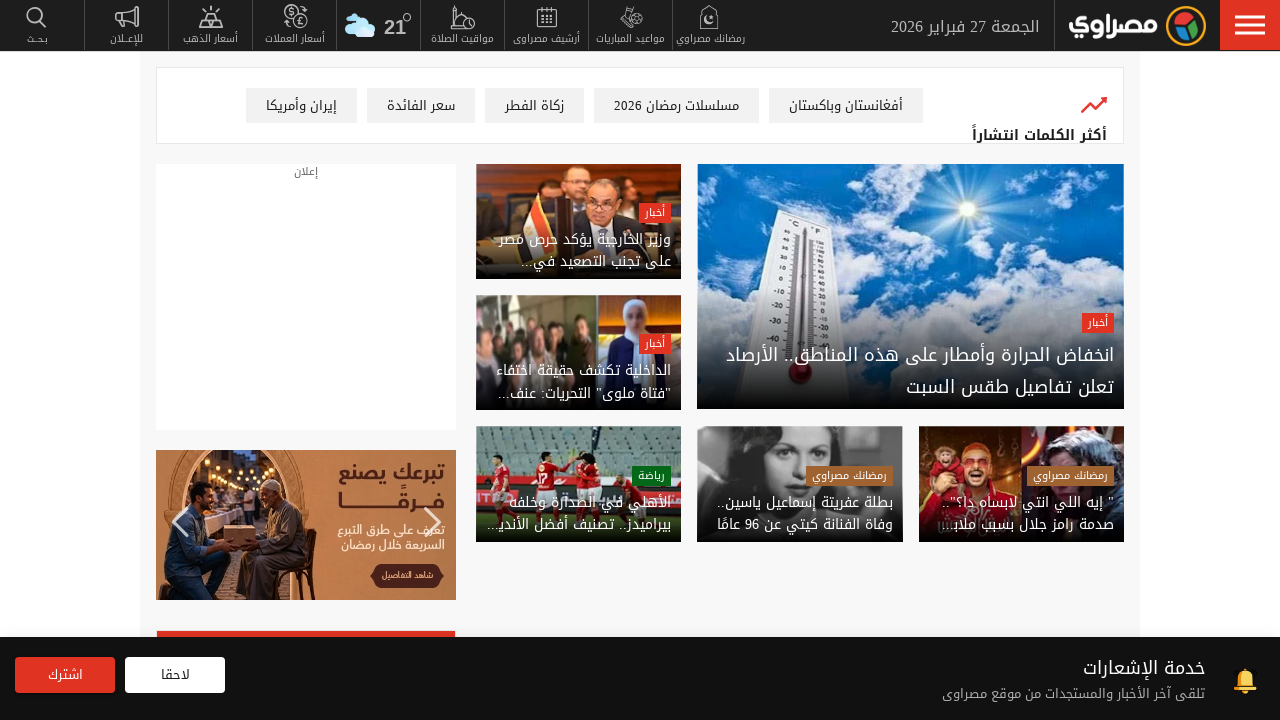

Waited for Masrawy news website page to load (domcontentloaded state)
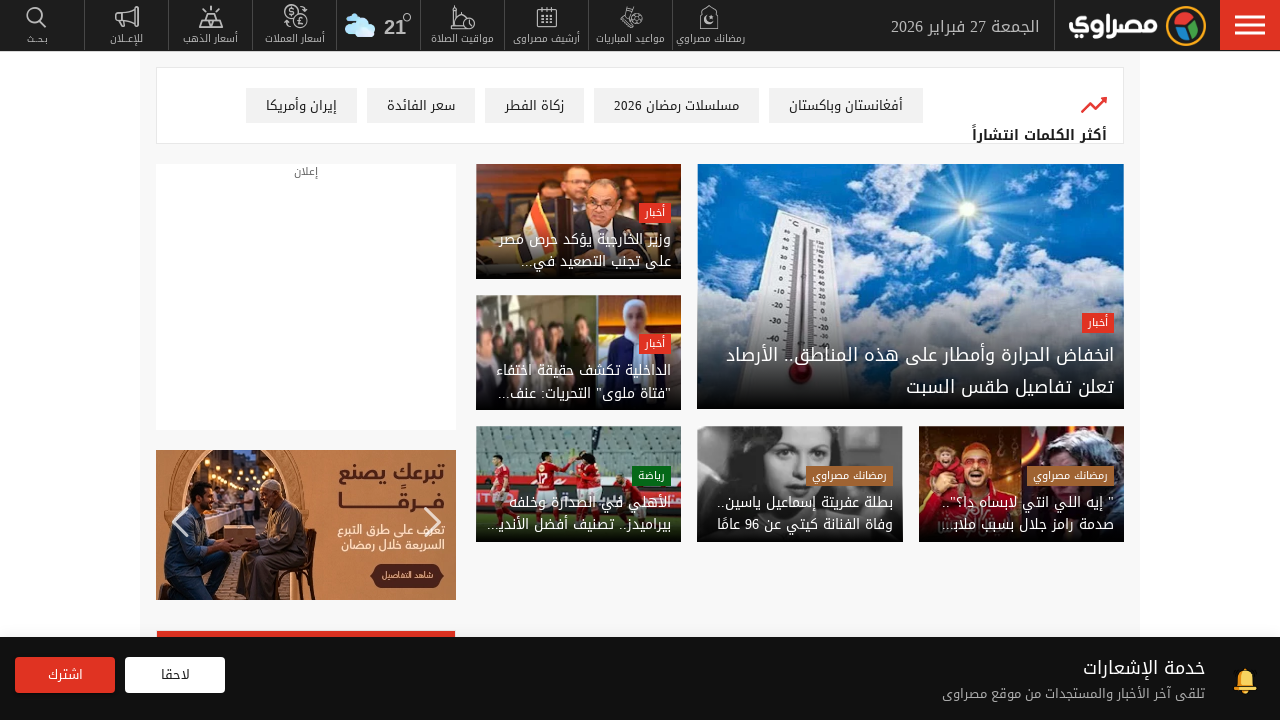

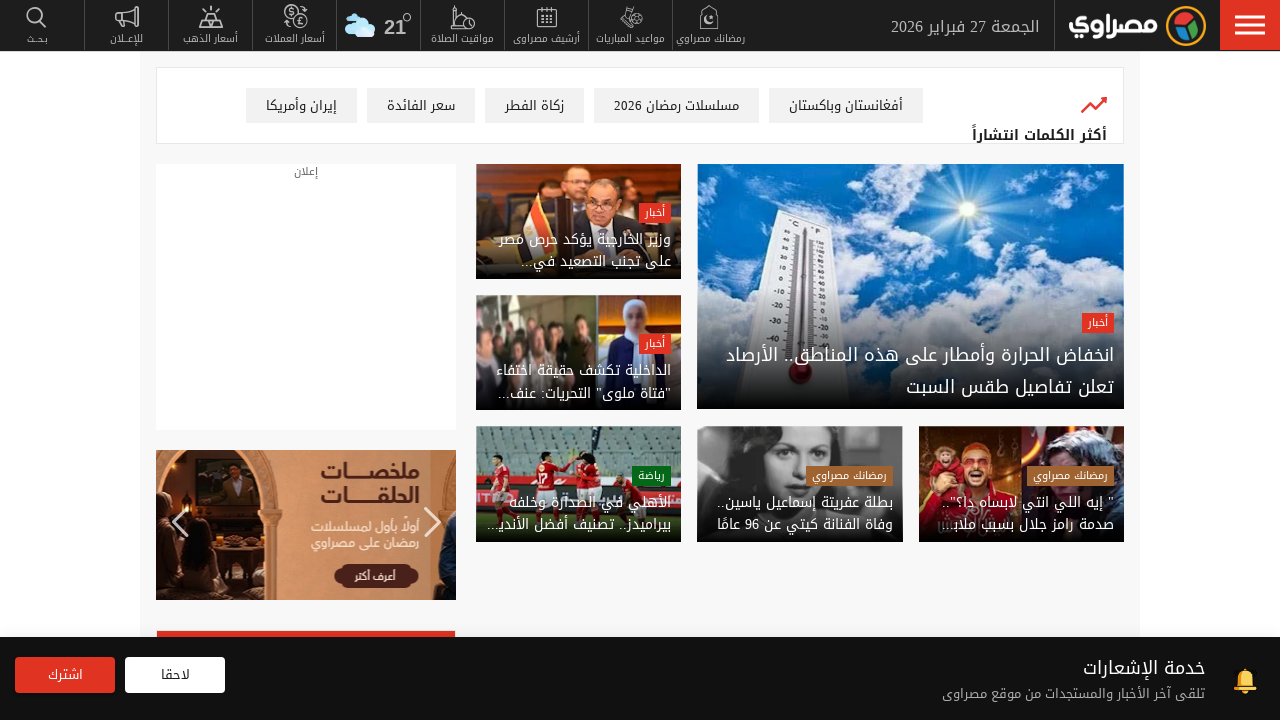